Tests JavaScript prompt by clicking the third button, entering text in the prompt, and verifying the entered text appears in the result

Starting URL: https://testcenter.techproeducation.com/index.php?page=javascript-alerts

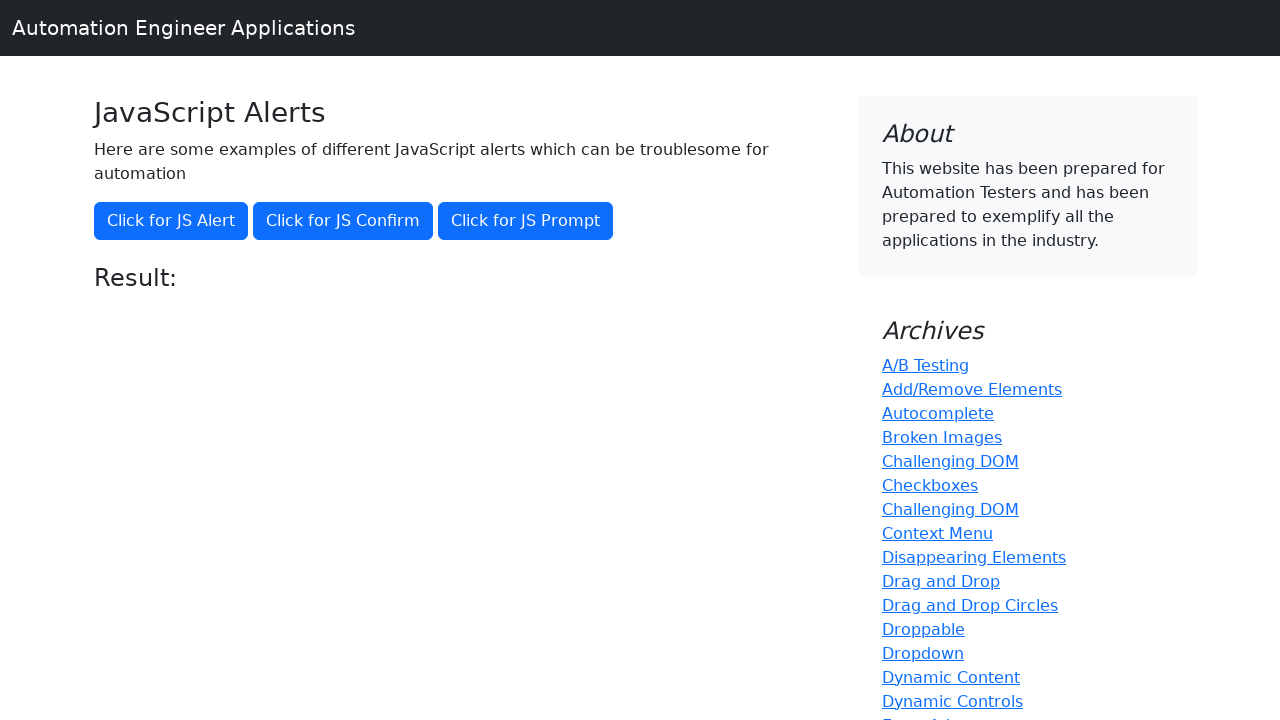

Set up dialog handler to accept prompt with 'John Smith'
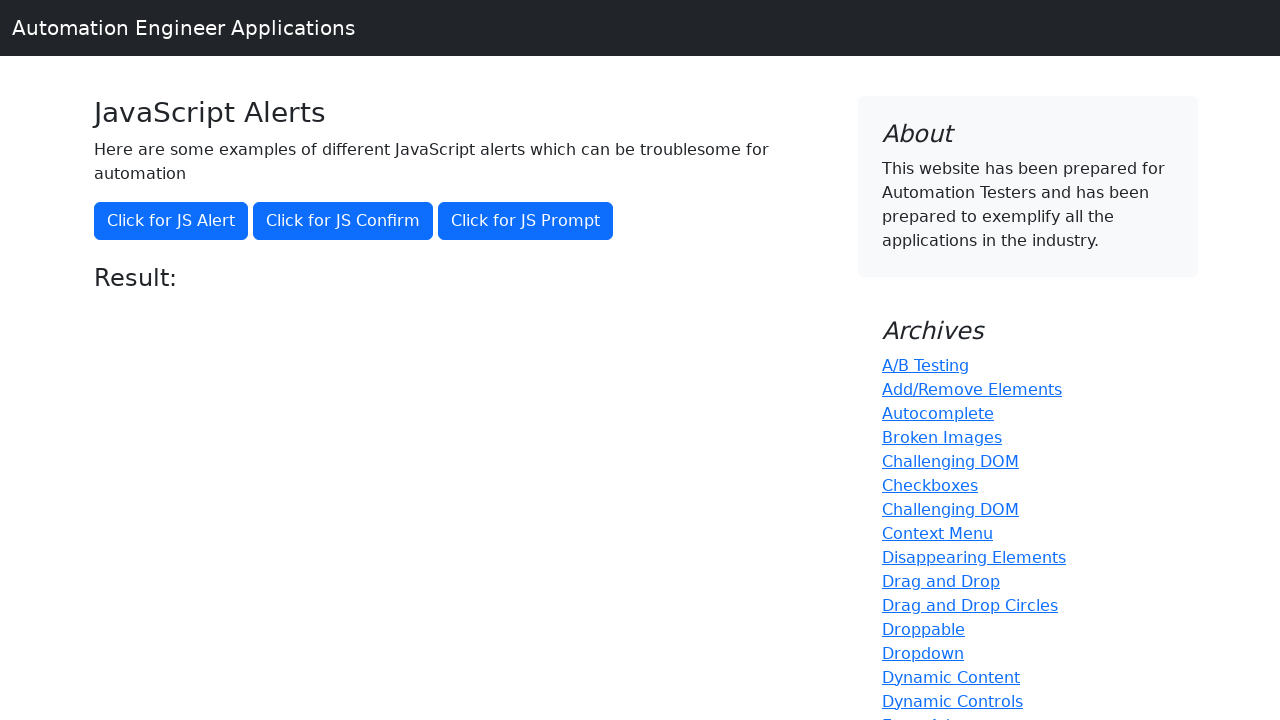

Clicked the third button to trigger JavaScript prompt at (526, 221) on xpath=(//button)[3]
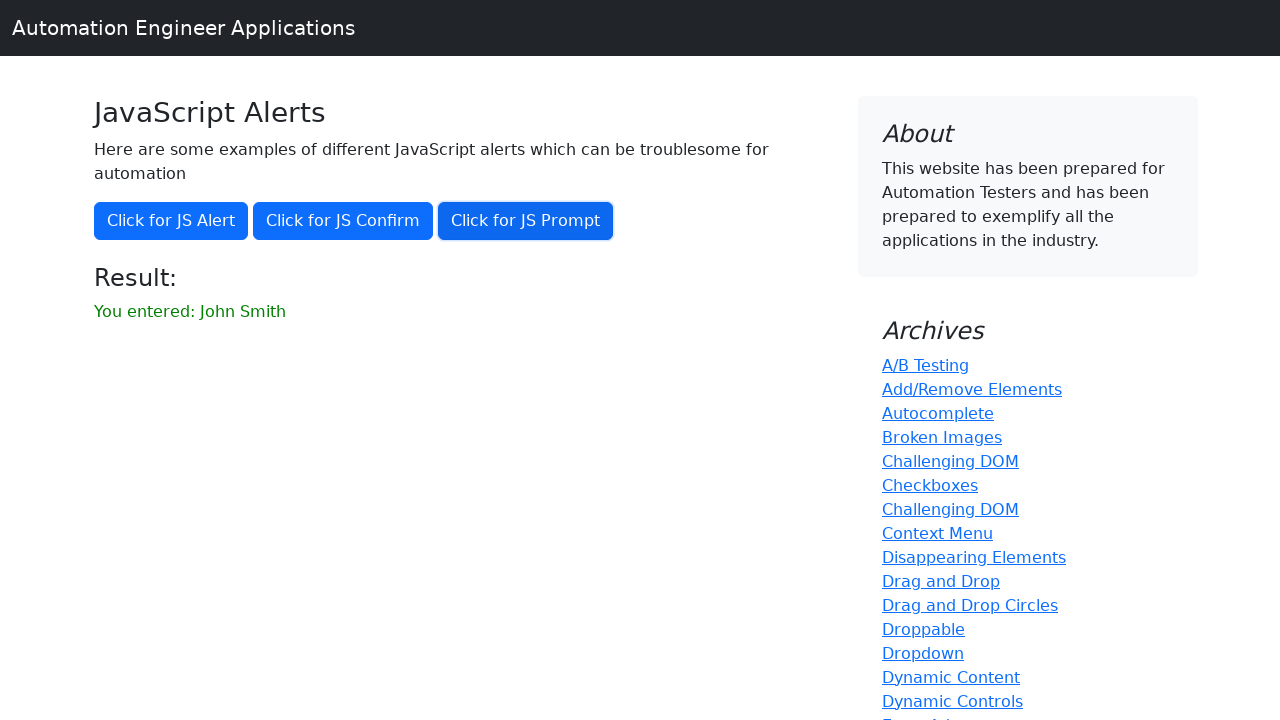

Waited for result message element to appear
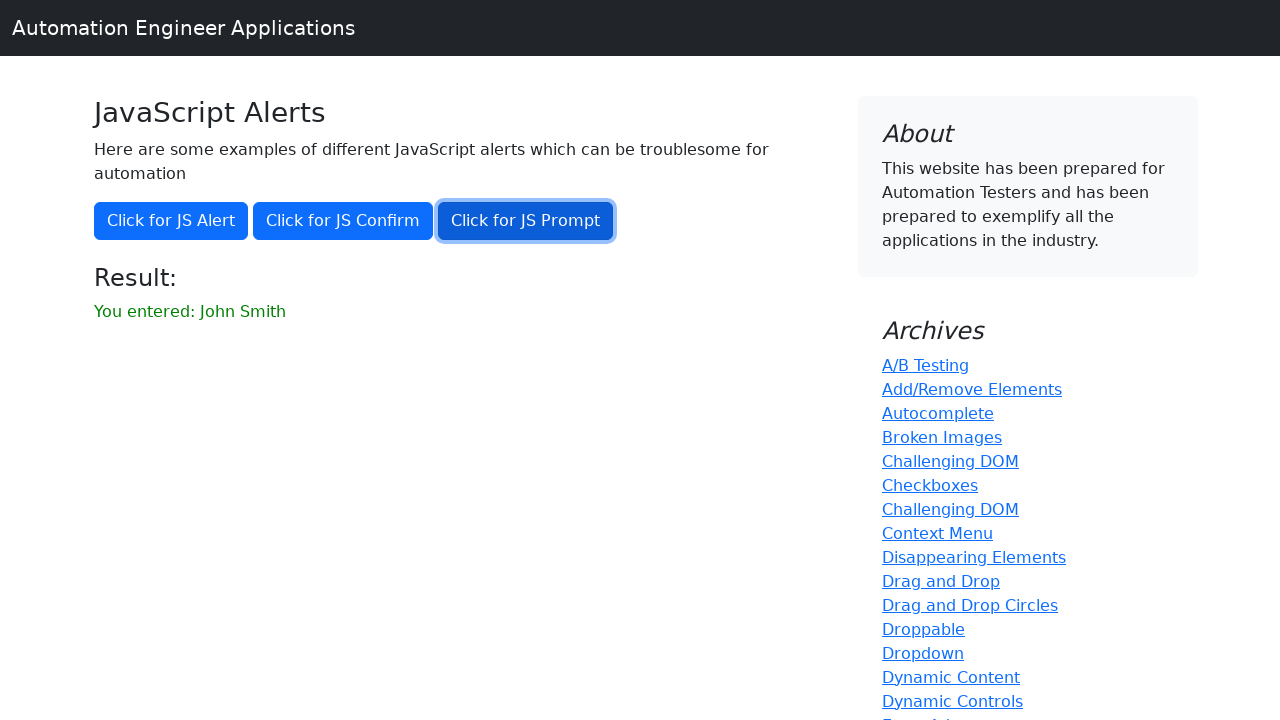

Located the result message element
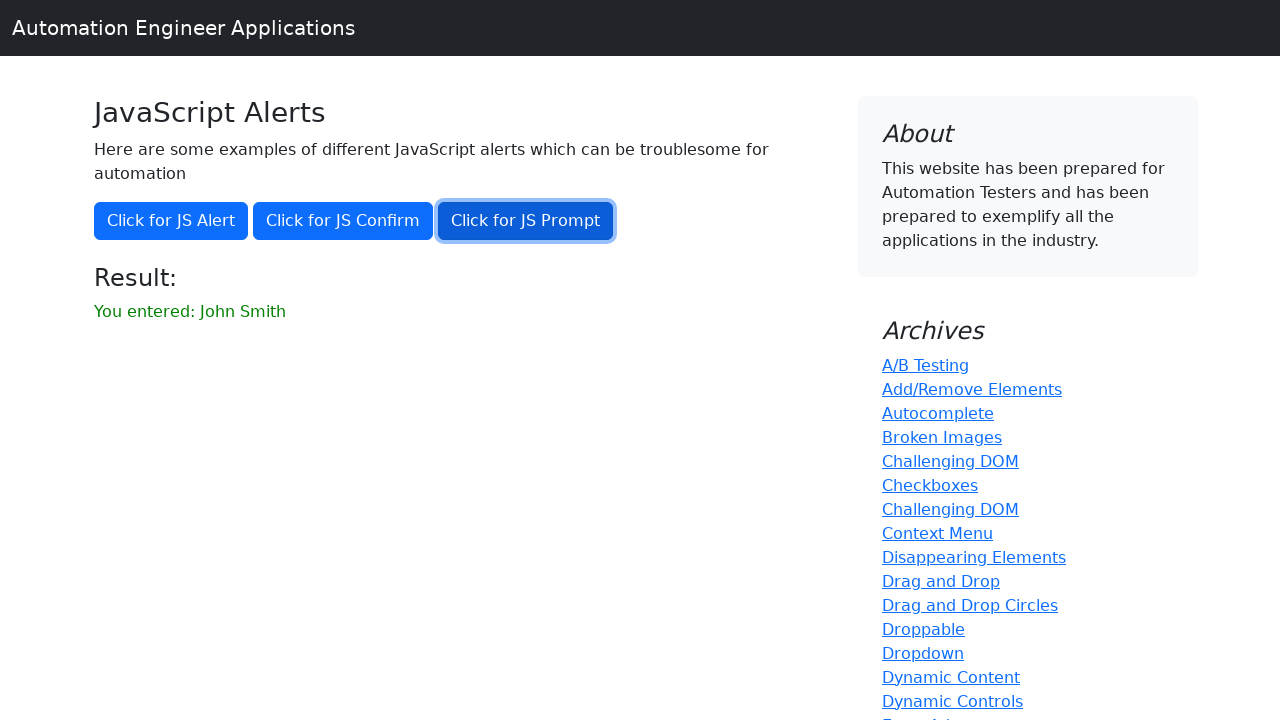

Verified that 'John Smith' appears in the result message
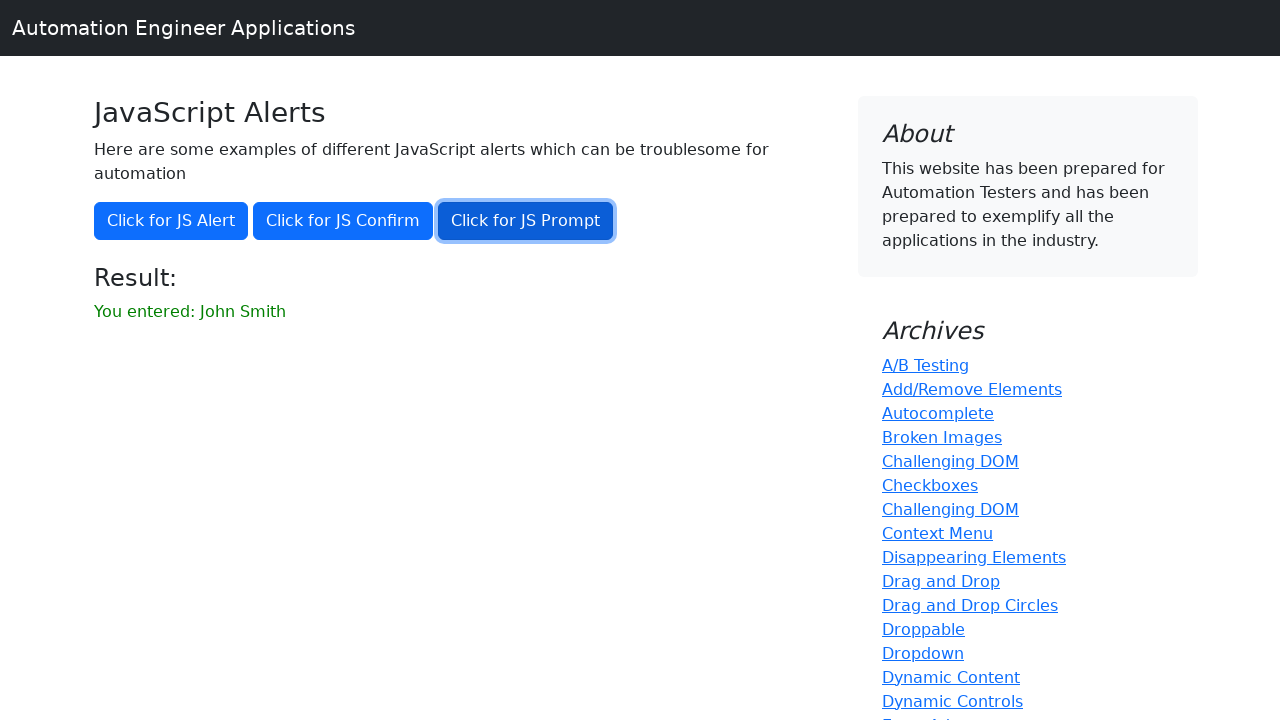

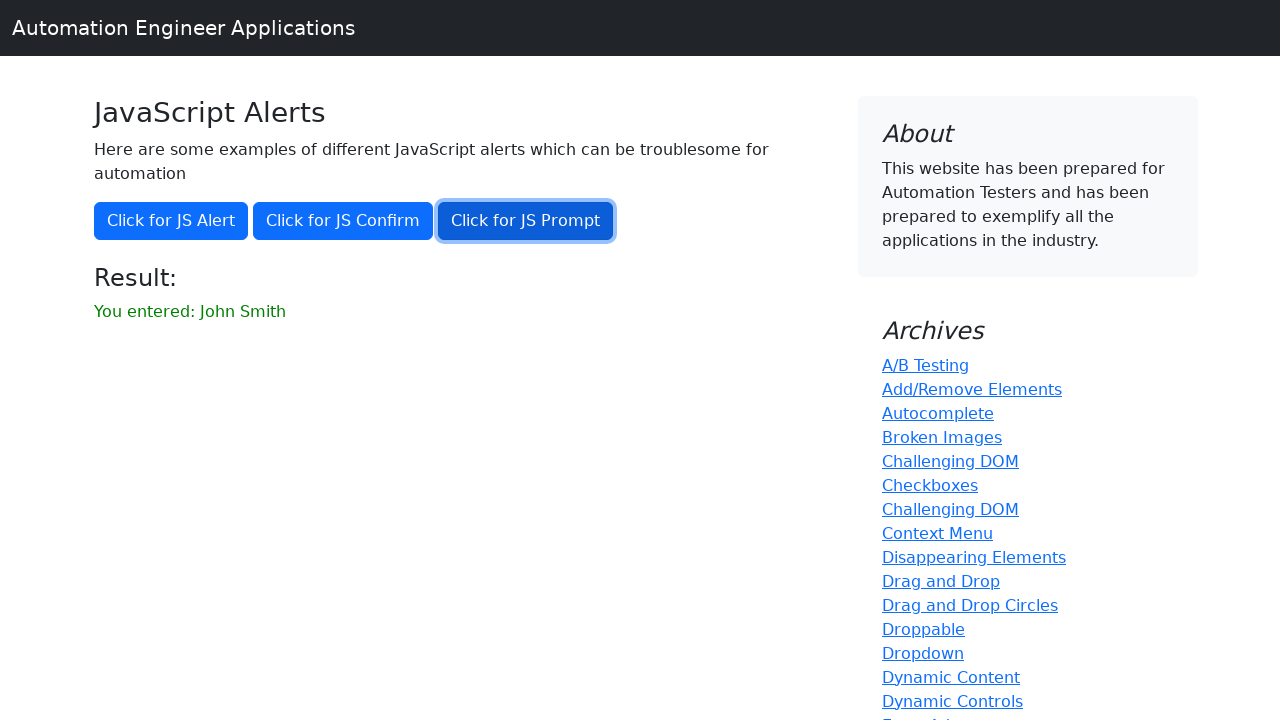